Tests that scrolling to the bottom of the page loads more paragraph content via infinite scroll

Starting URL: https://the-internet.herokuapp.com/infinite_scroll

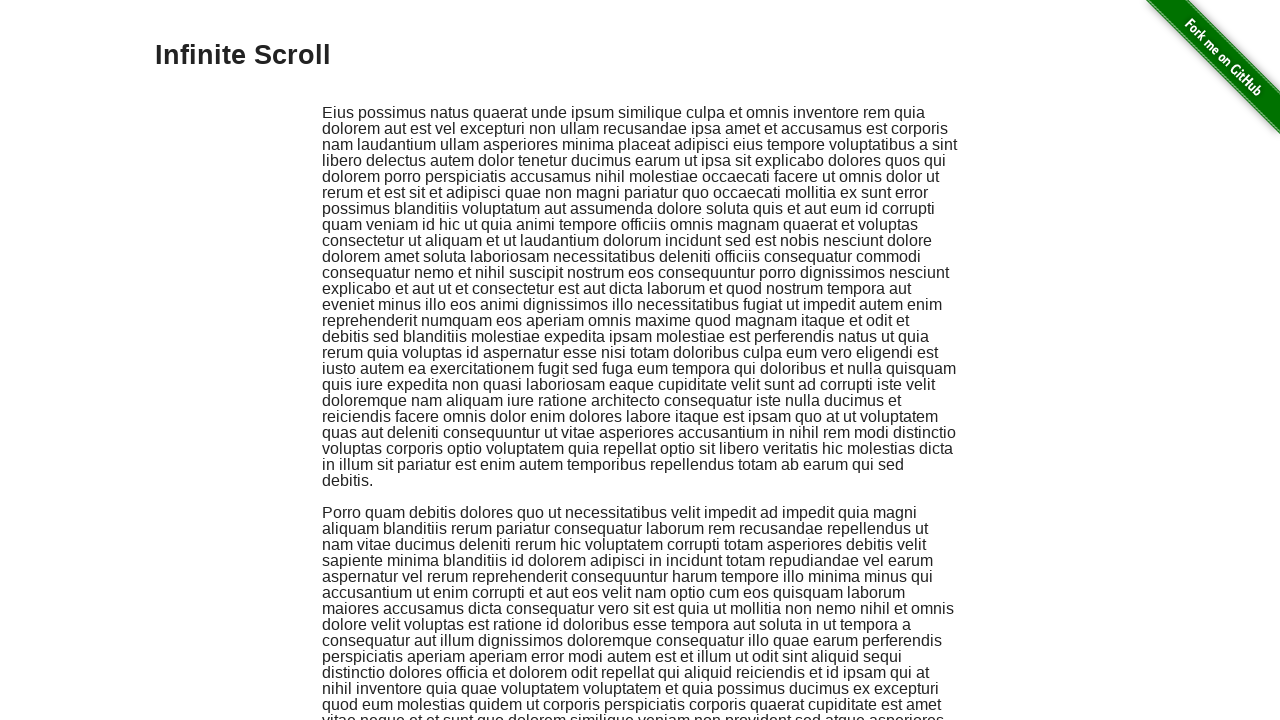

Counted initial paragraph elements before scrolling
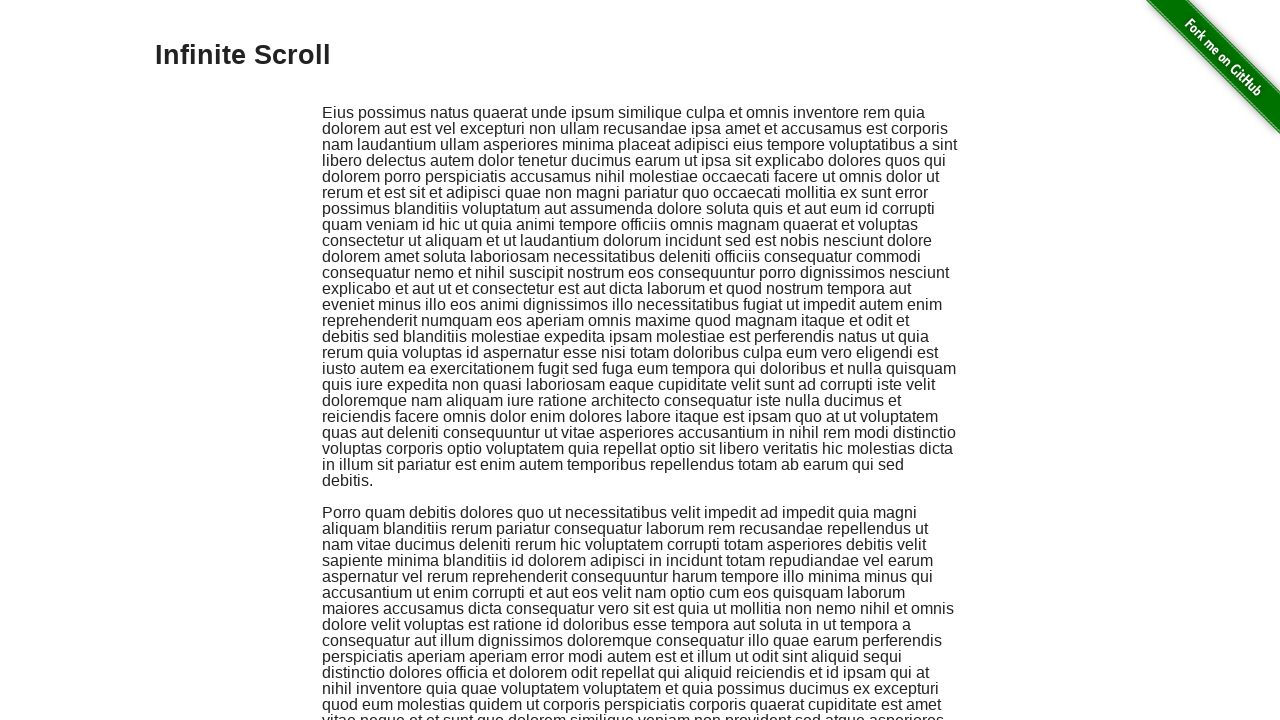

Scrolled to the bottom of the page to trigger infinite scroll
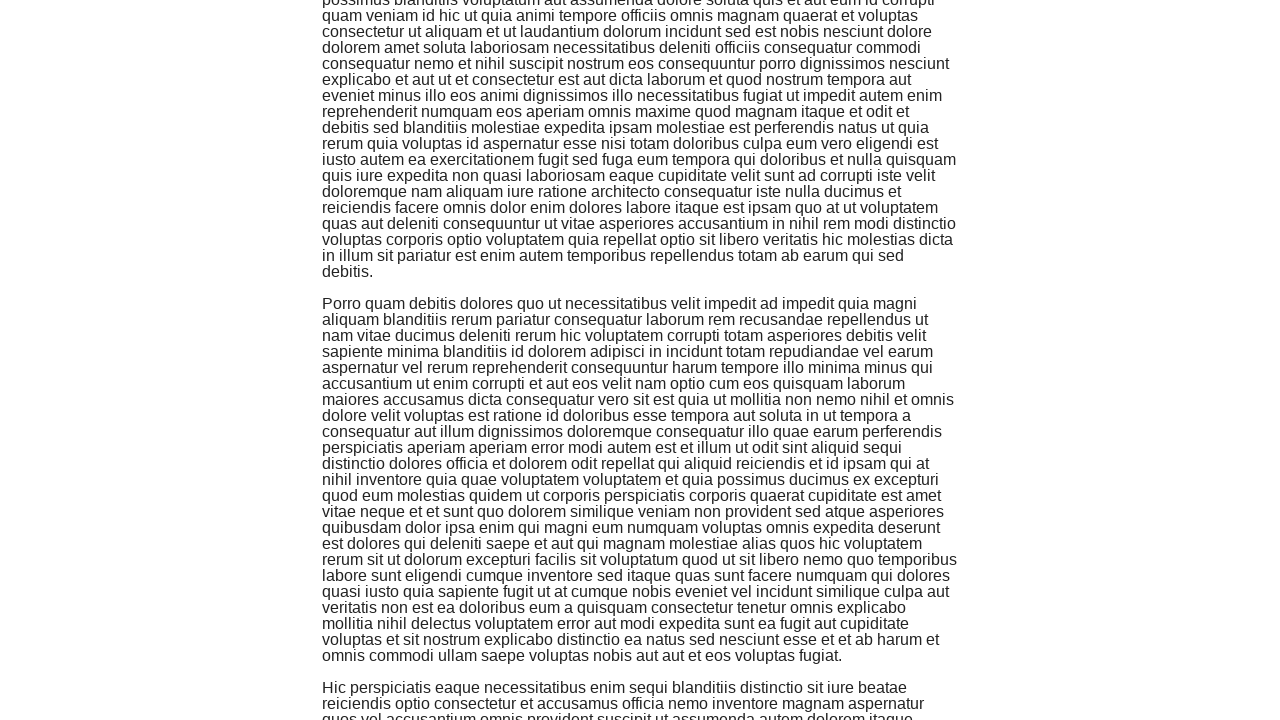

Waited 2 seconds for new content to load via infinite scroll
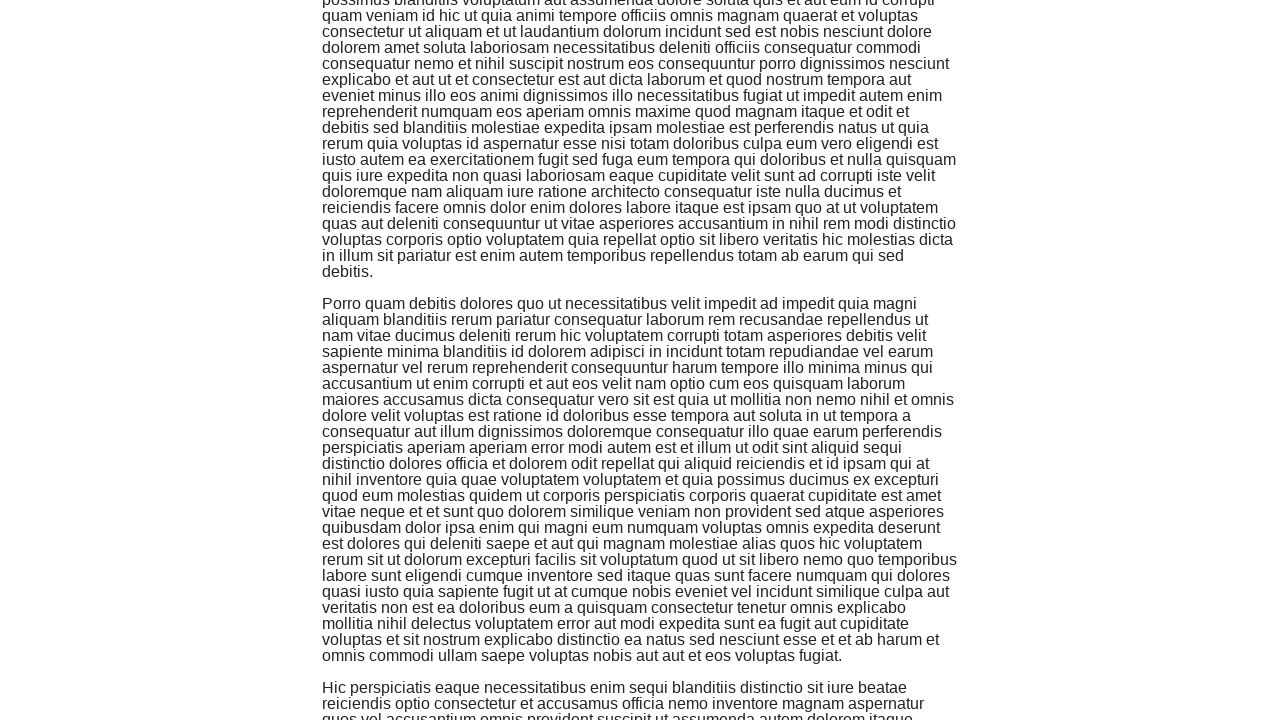

Counted paragraph elements after scrolling
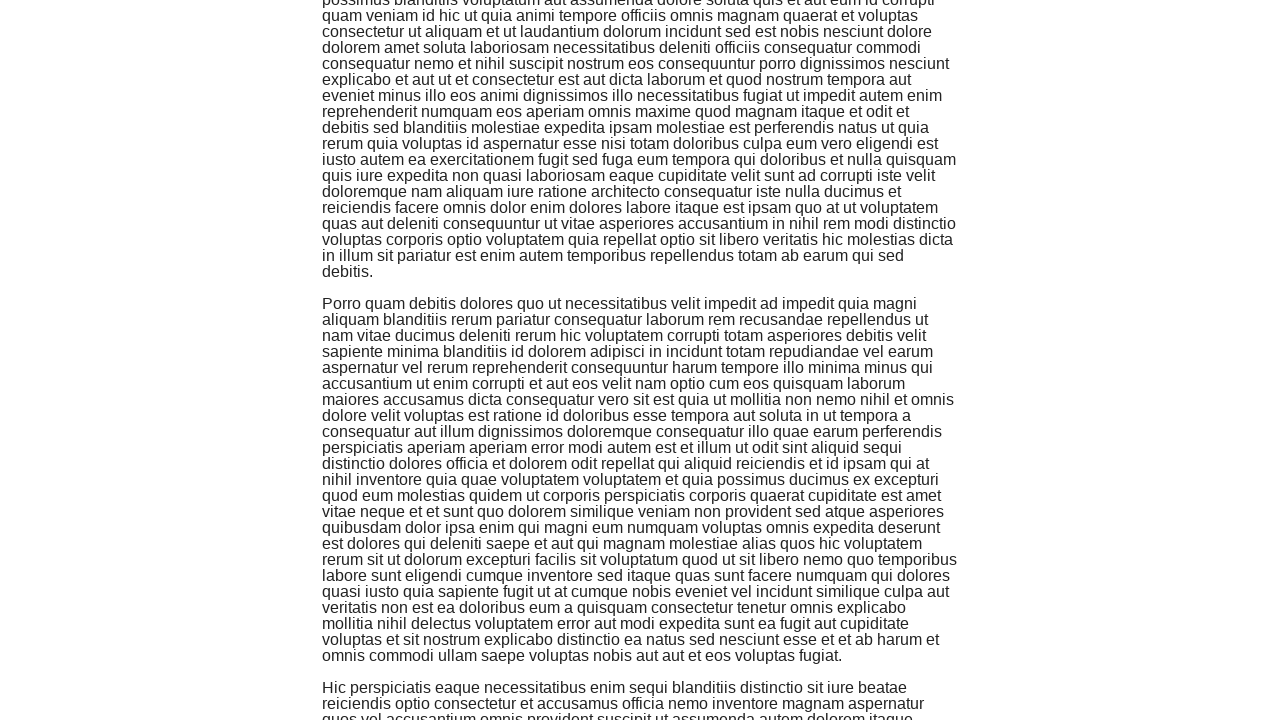

Verified that more content loaded: 2 paragraphs before scroll, 3 paragraphs after scroll
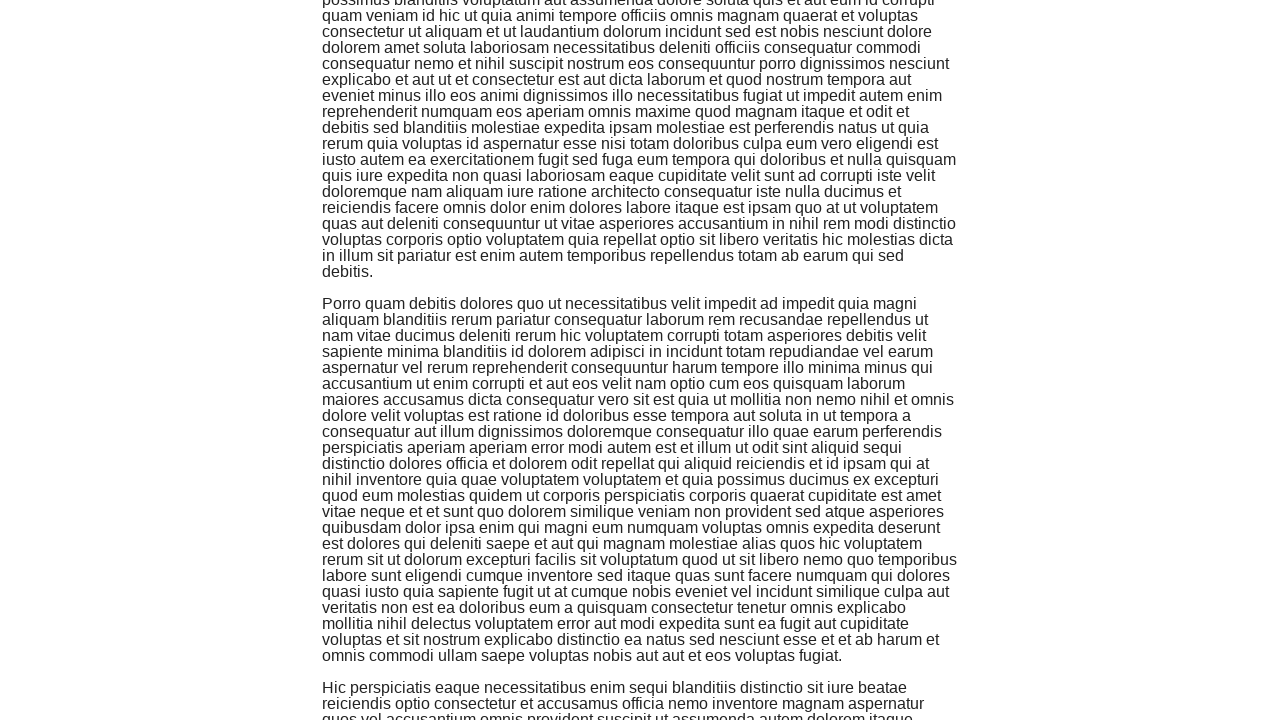

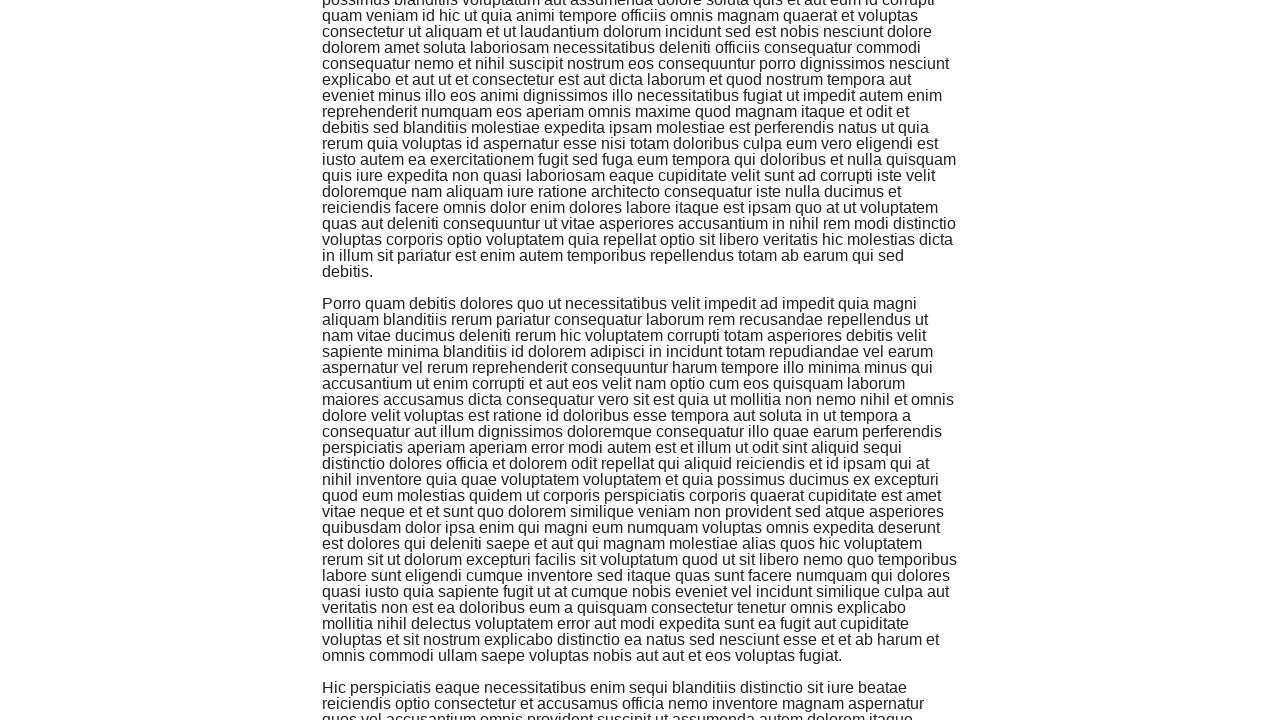